Tests ReactJS Semantic UI dropdown by selecting "Christian" from the dropdown options.

Starting URL: https://react.semantic-ui.com/maximize/dropdown-example-selection/

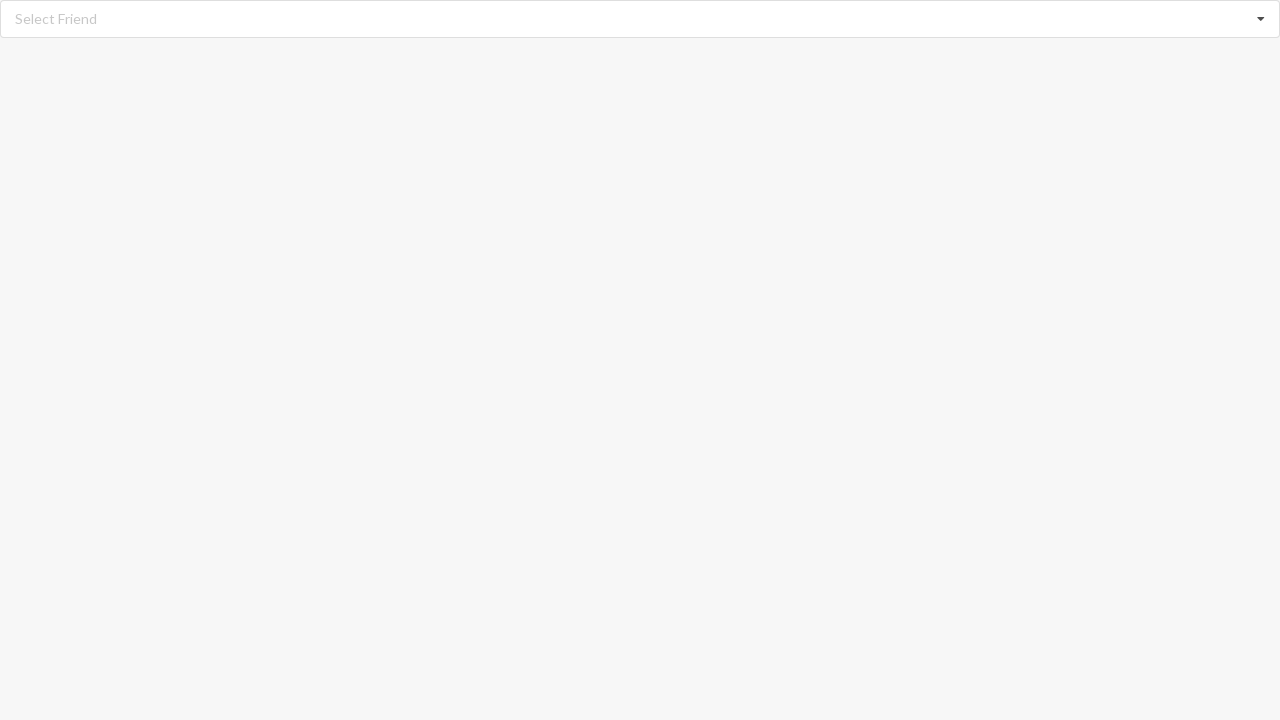

Clicked dropdown to expand options at (640, 19) on div[role='listbox']
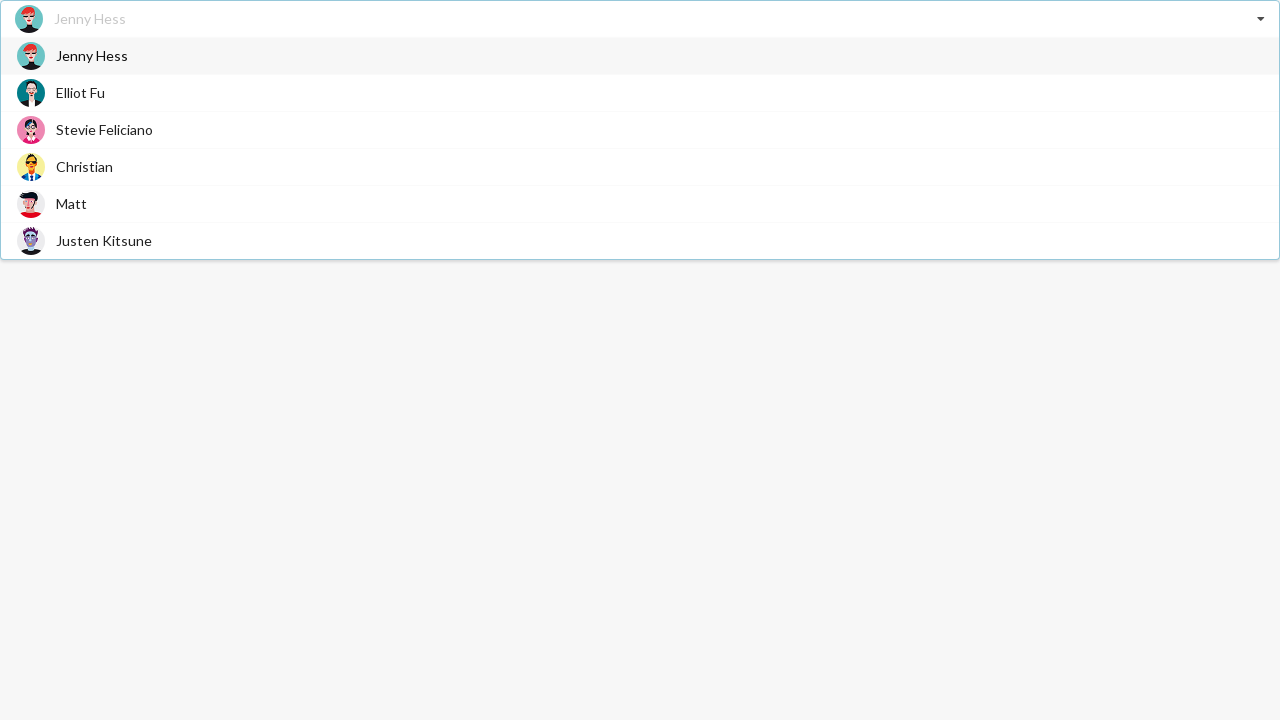

Dropdown options loaded
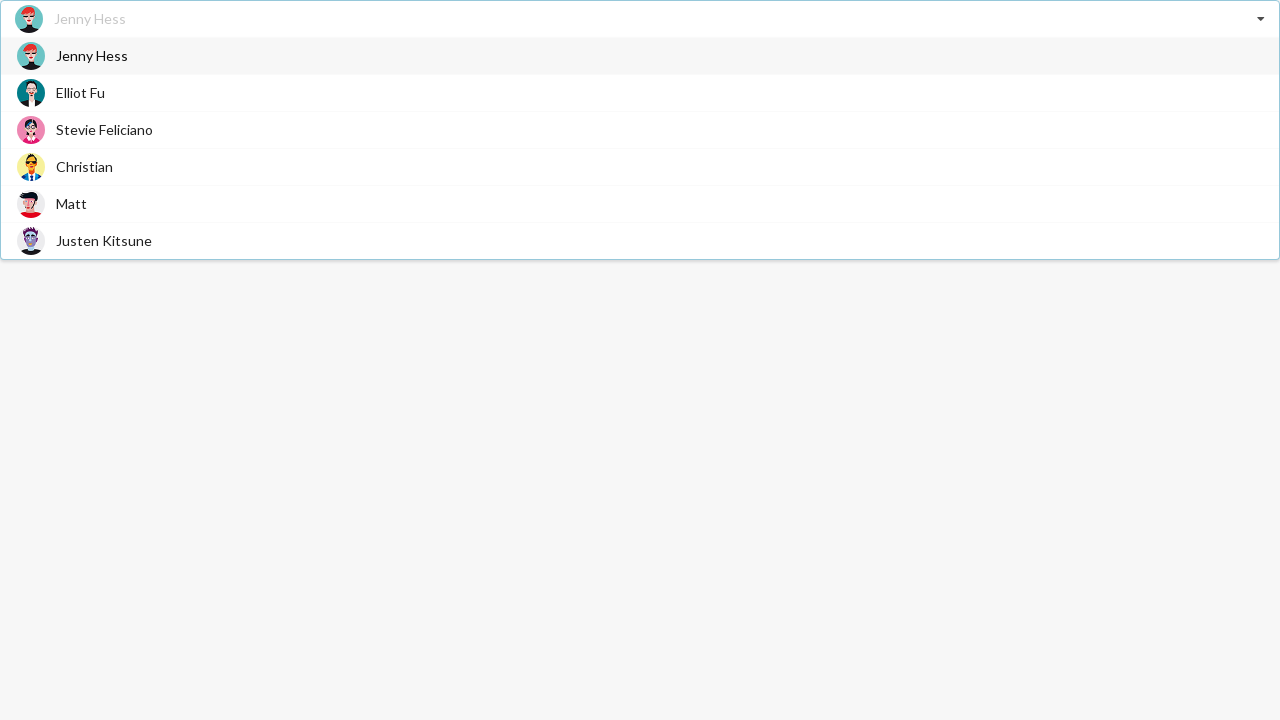

Selected 'Christian' from dropdown options at (640, 166) on div[role='option']:has-text('Christian')
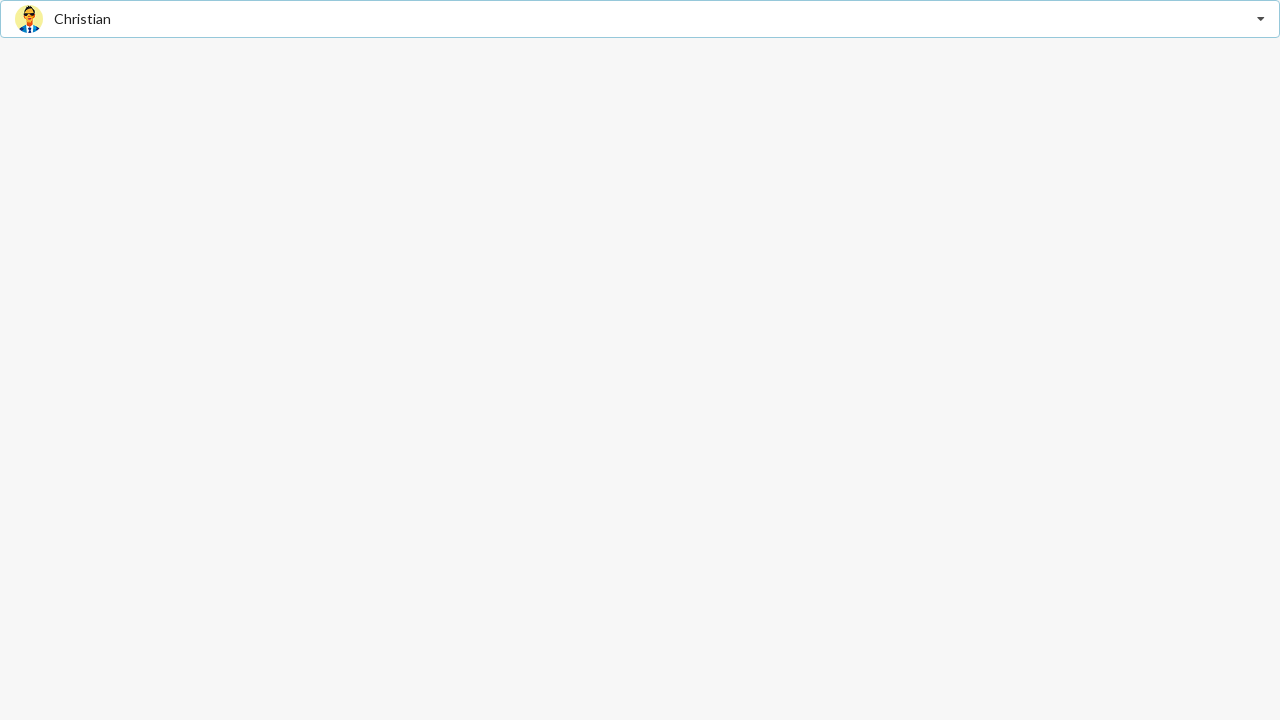

Verified that 'Christian' is displayed as selected in dropdown
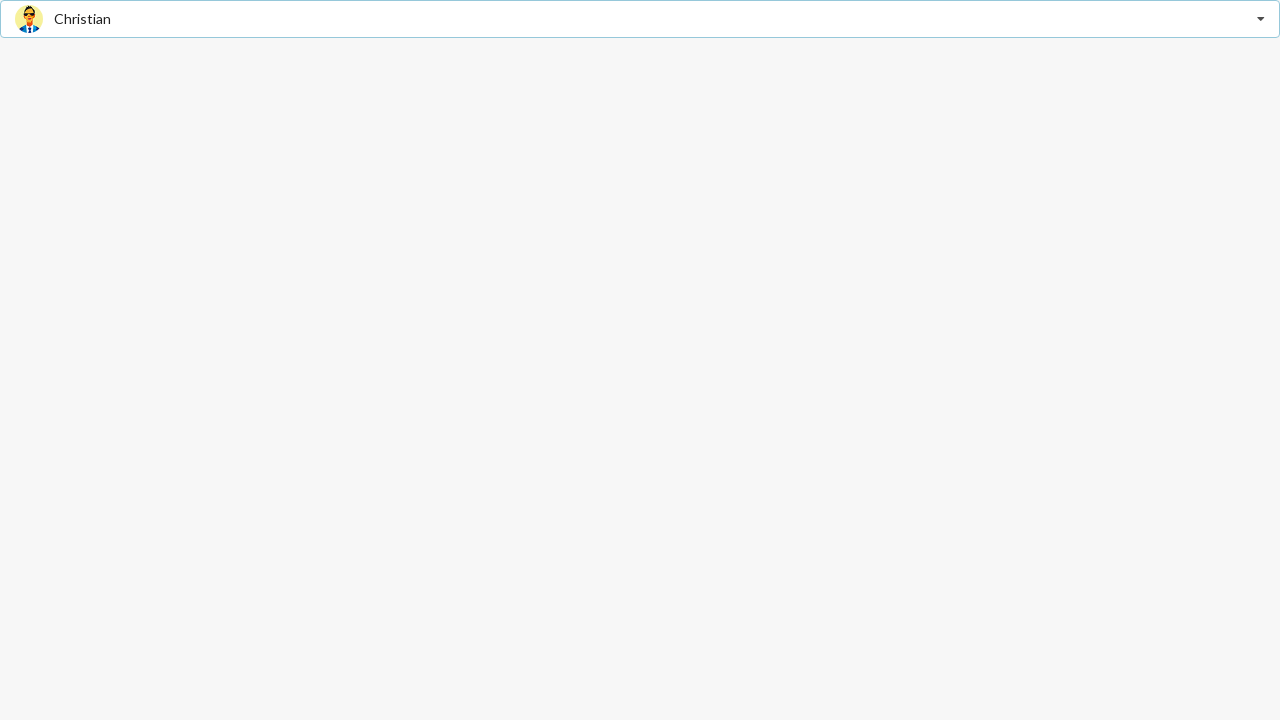

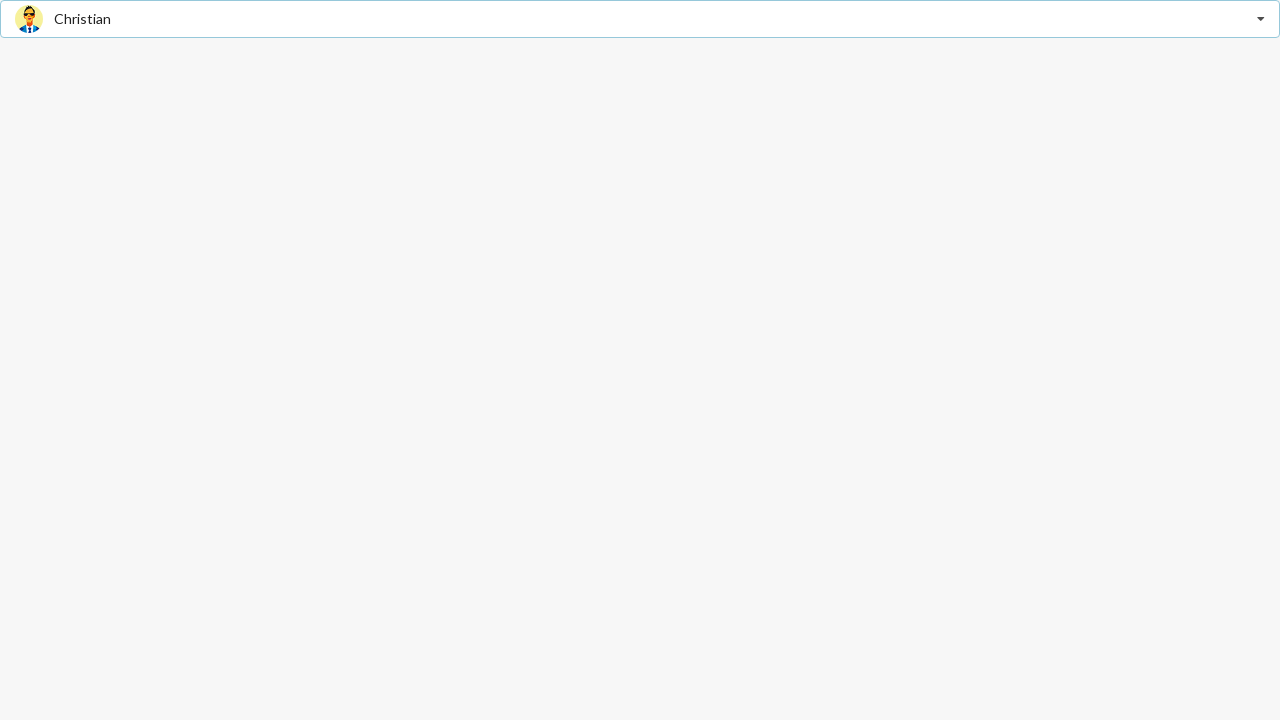